Tests browser window handling by opening new tabs and windows, switching between them, and verifying content in each window

Starting URL: https://demoqa.com/browser-windows

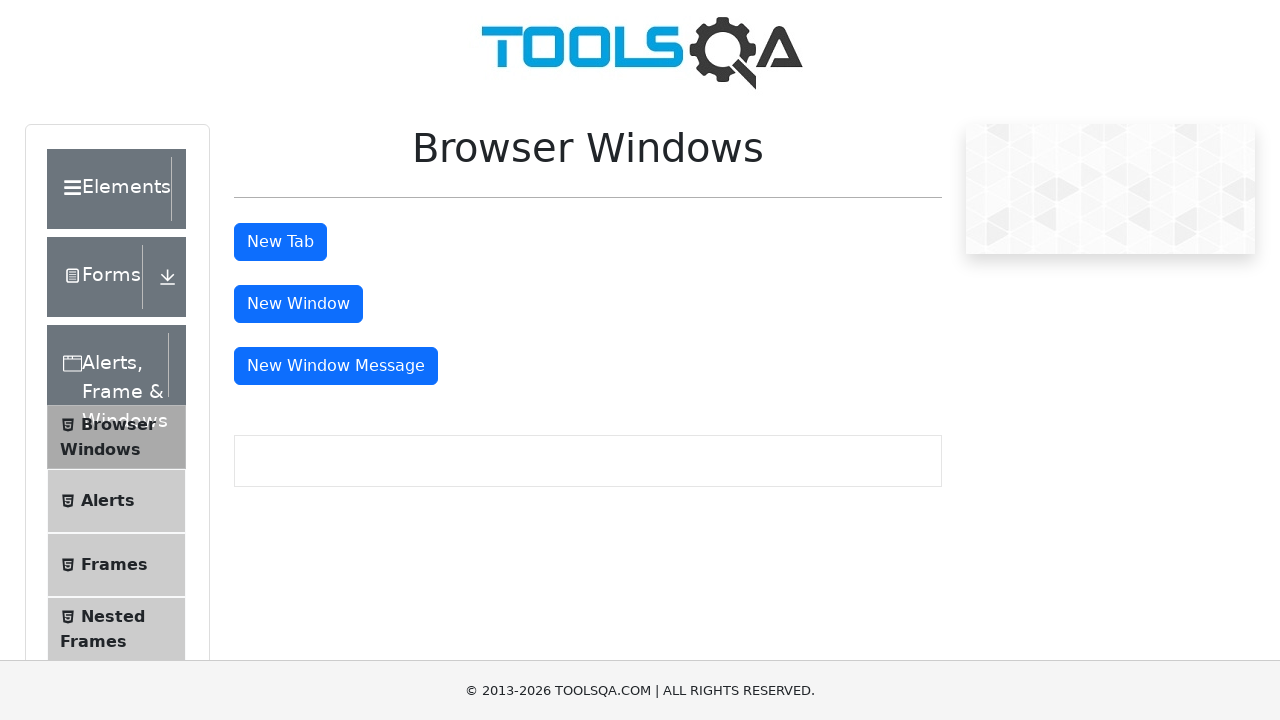

Clicked button to open new tab at (280, 242) on #tabButton
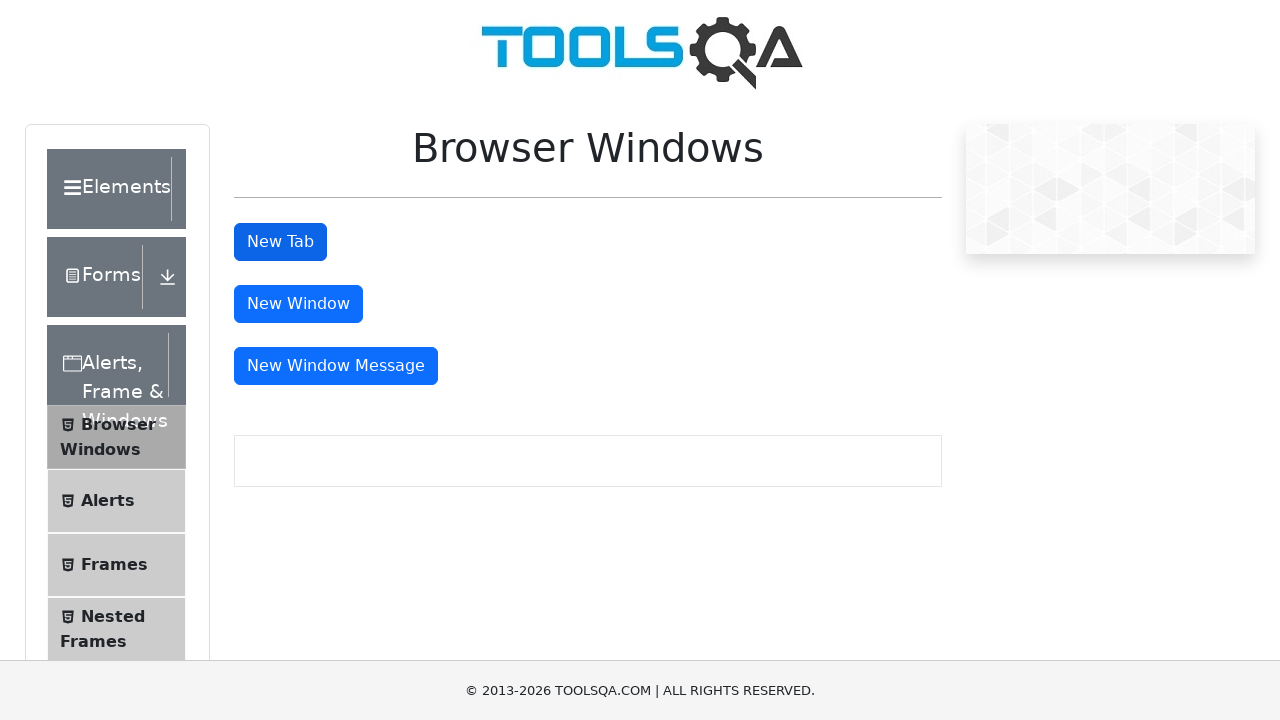

Clicked button to open new window at (298, 304) on #windowButton
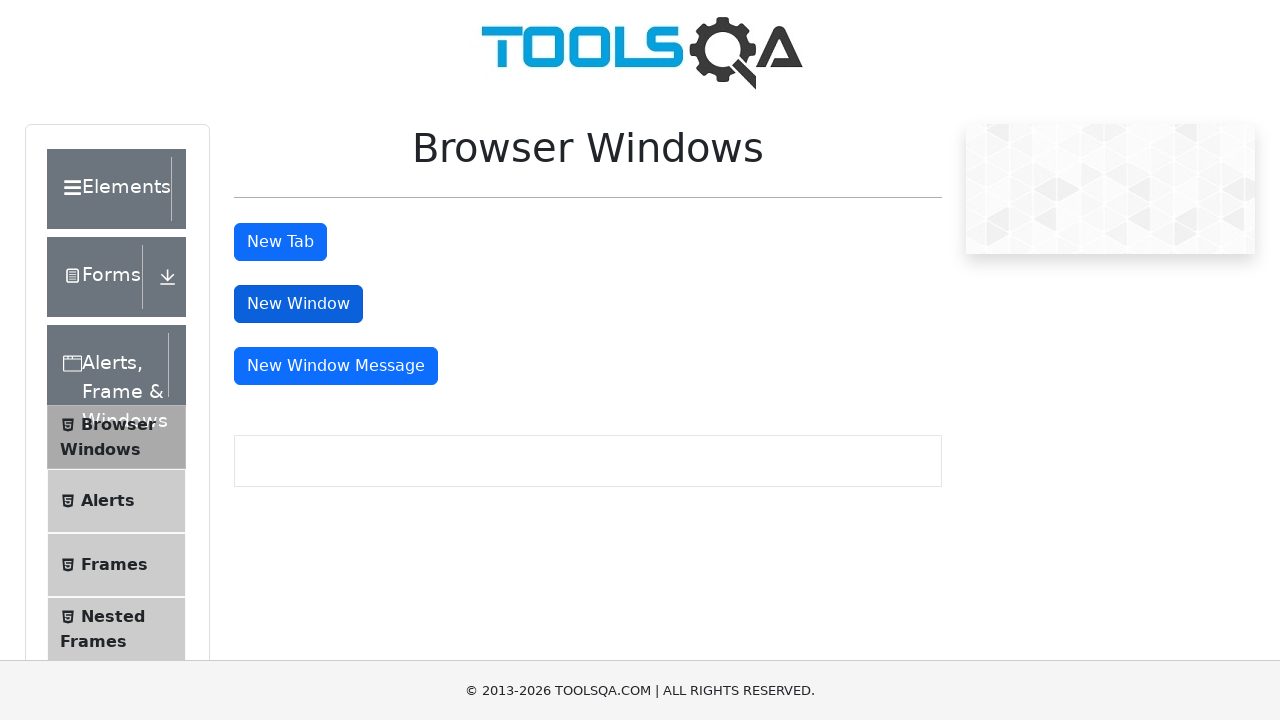

Retrieved all window/tab contexts - total count: 3
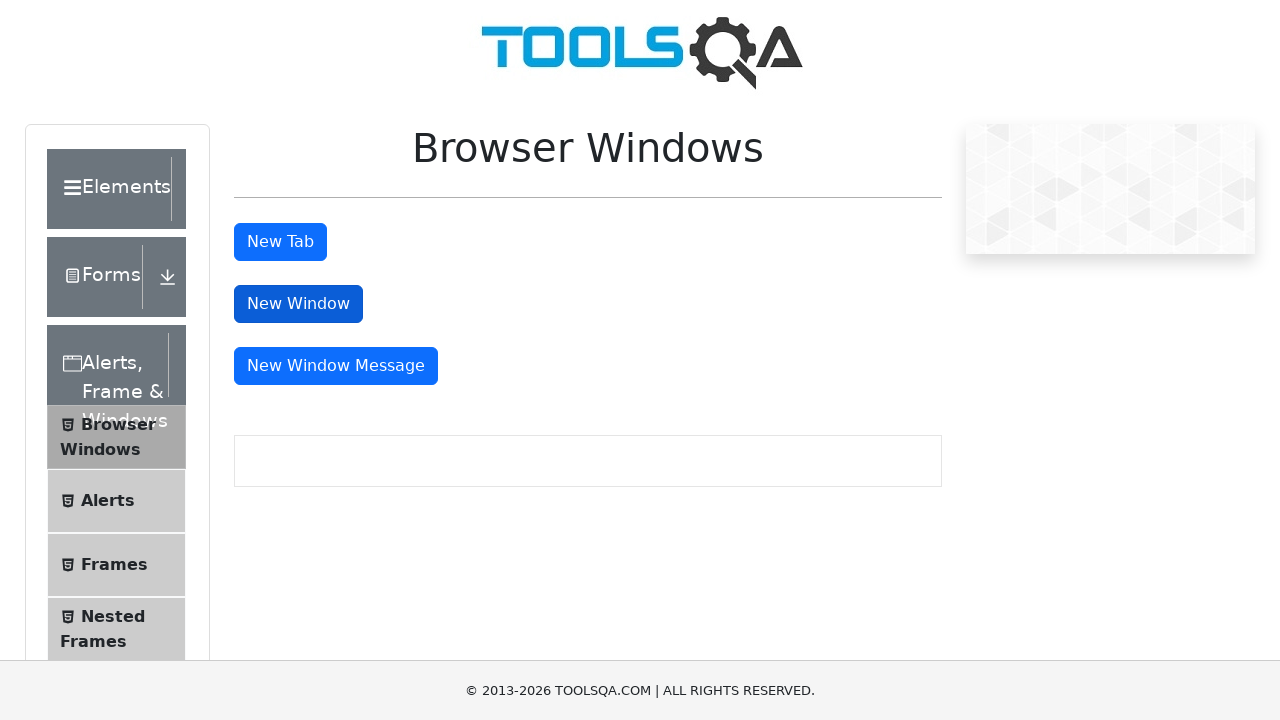

Switched to newly opened window and waited for page load
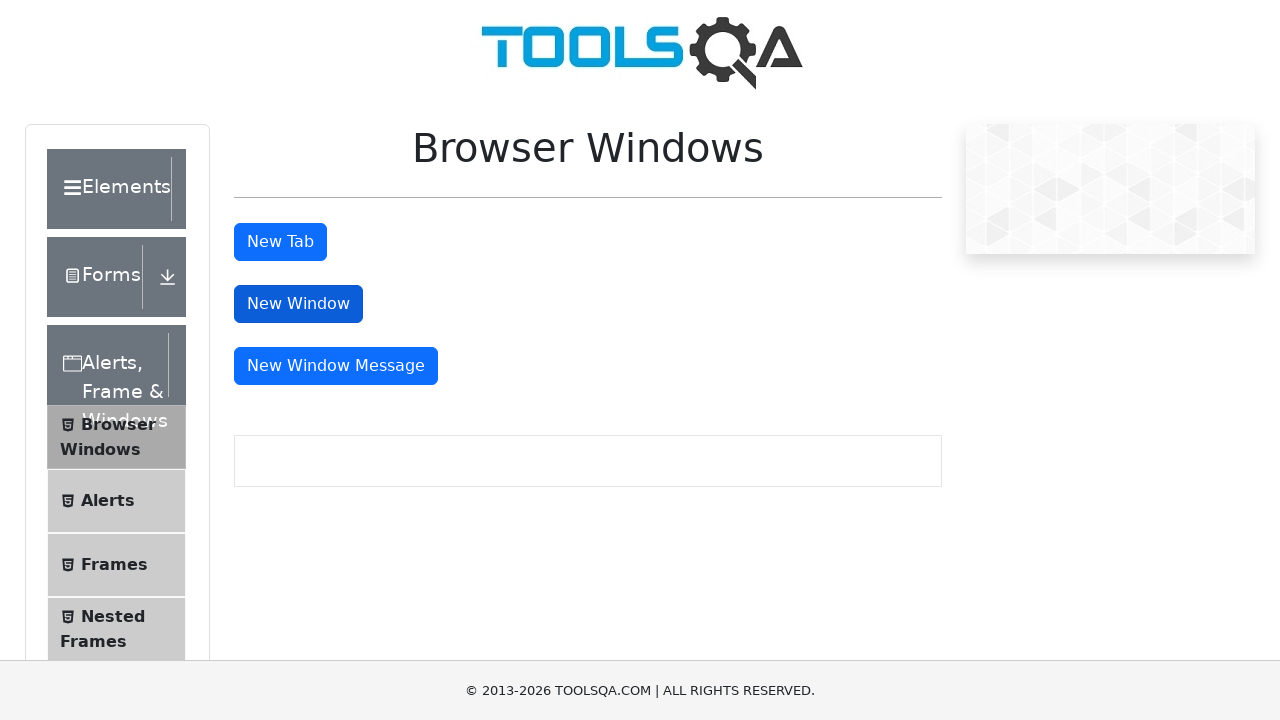

Read heading text from child window: 'This is a sample page'
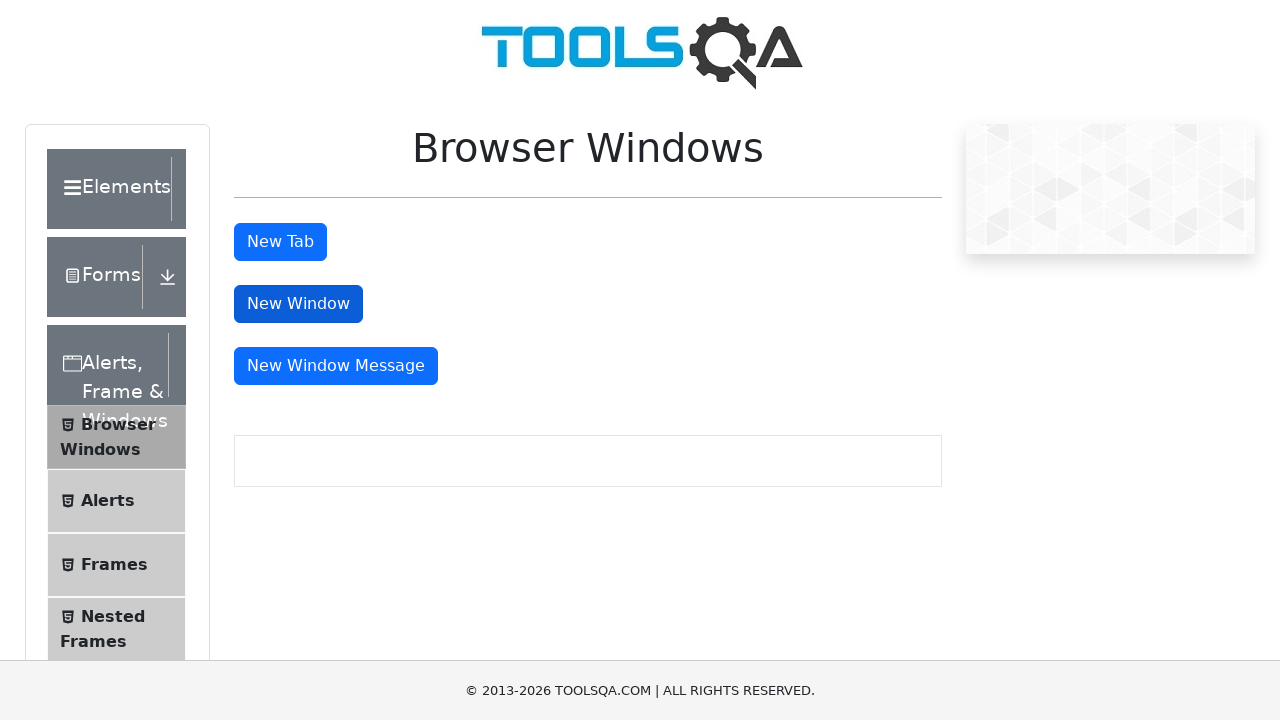

Switched back to original window and read heading text: 'Browser Windows'
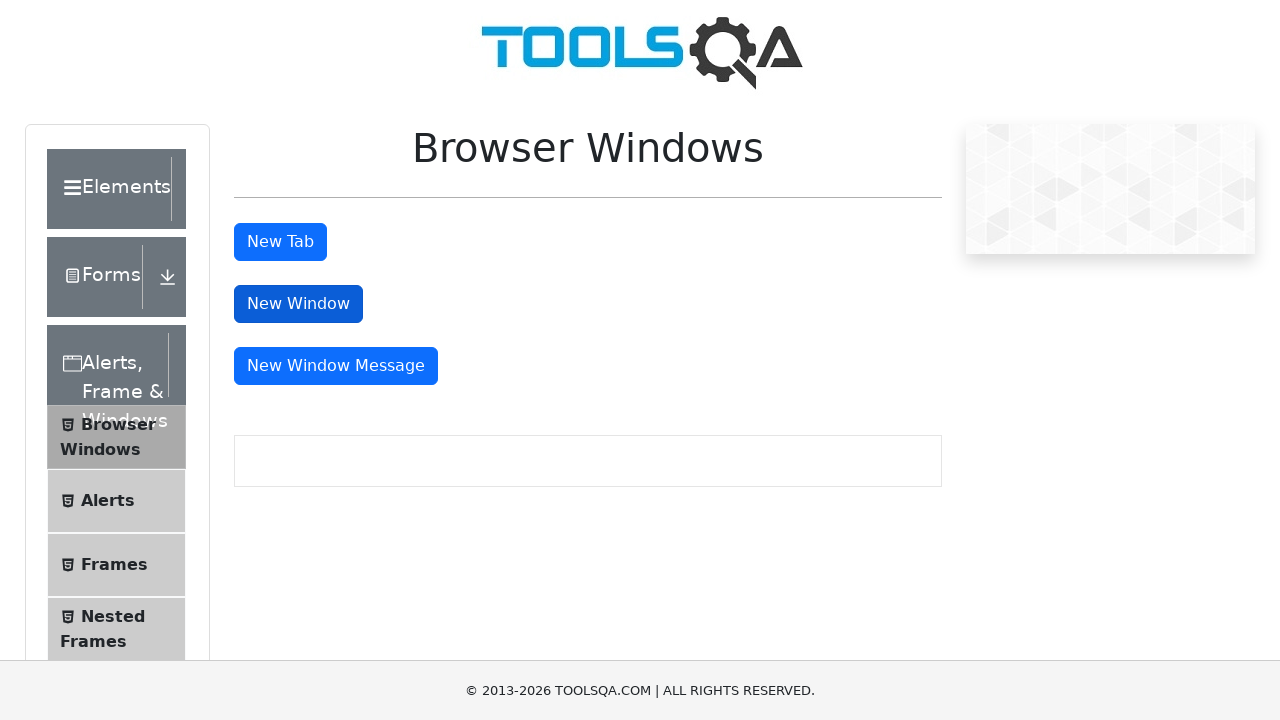

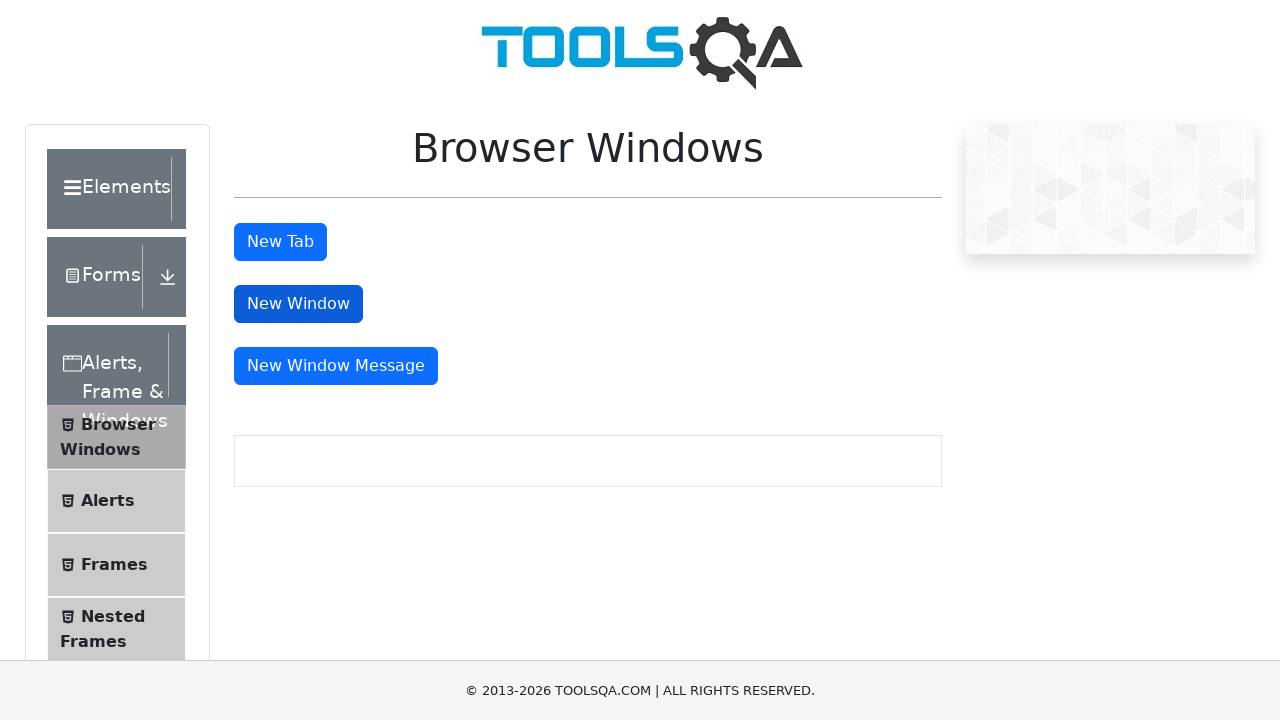